Tests drag and drop functionality on jQuery UI demo page by dragging an element and dropping it onto a target droppable area

Starting URL: https://jqueryui.com/droppable/

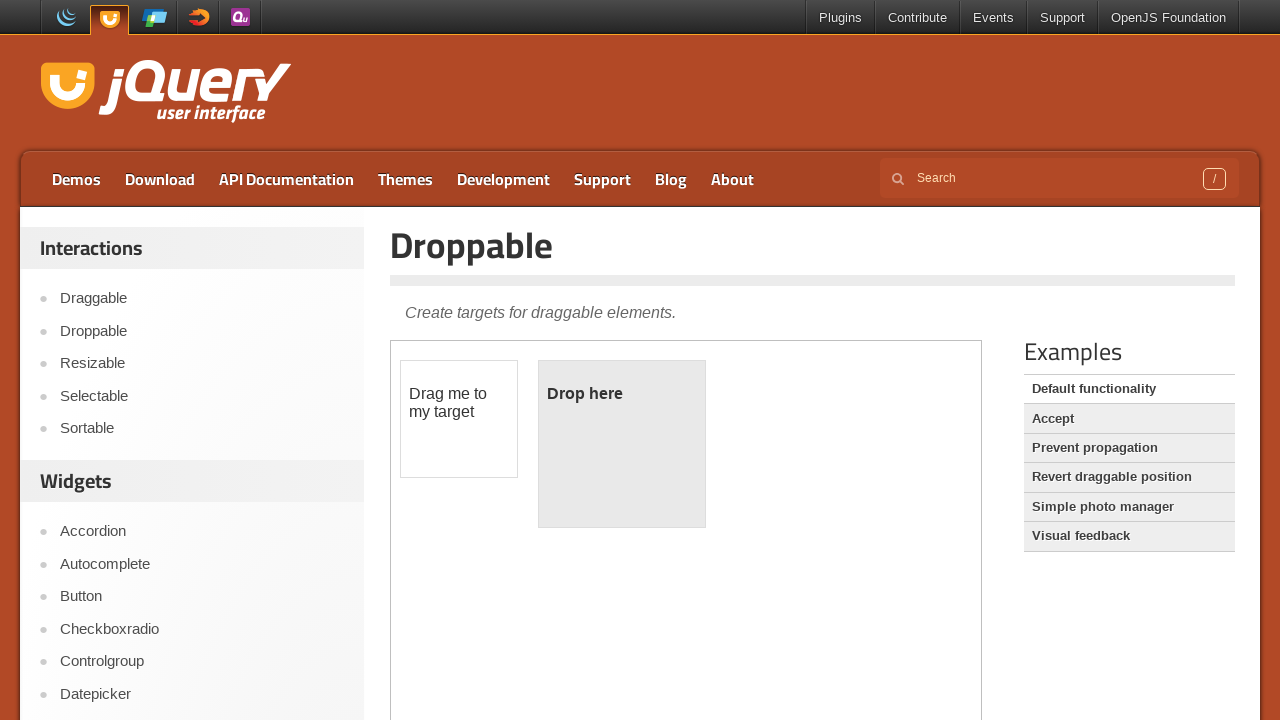

Navigated to jQuery UI droppable demo page
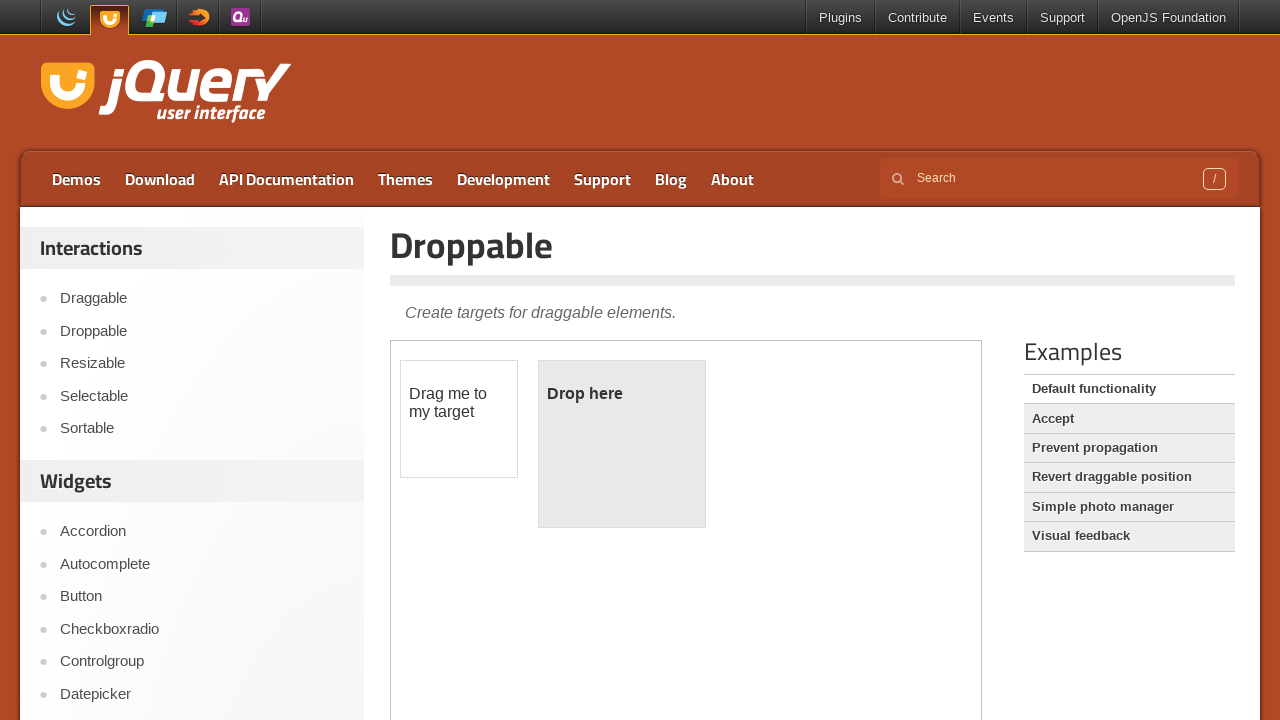

Located the iframe containing the drag and drop demo
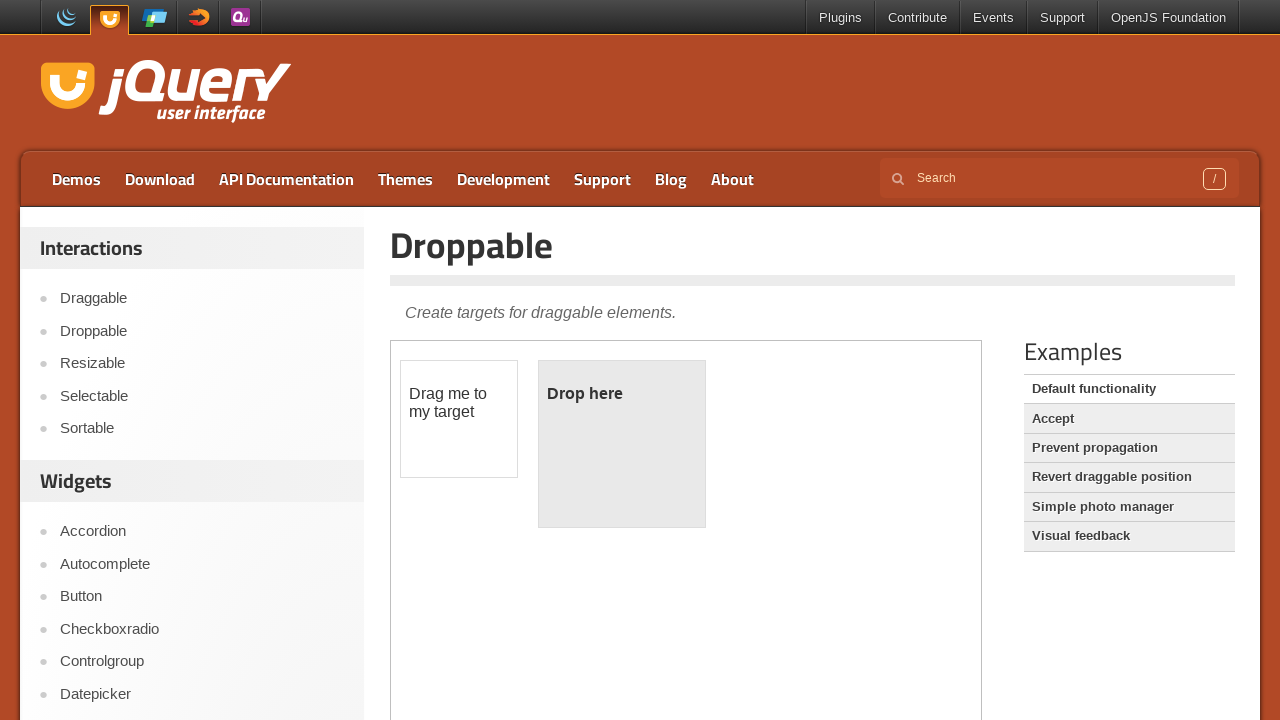

Draggable element is now visible
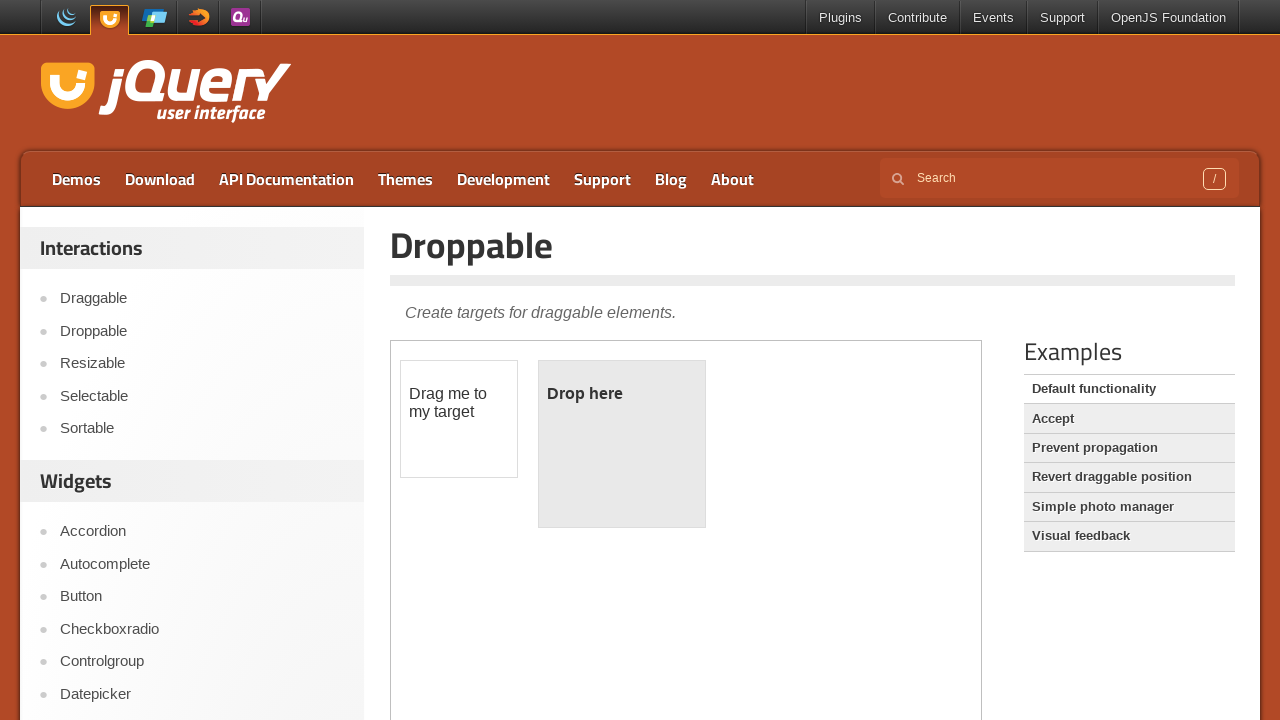

Droppable element is now visible
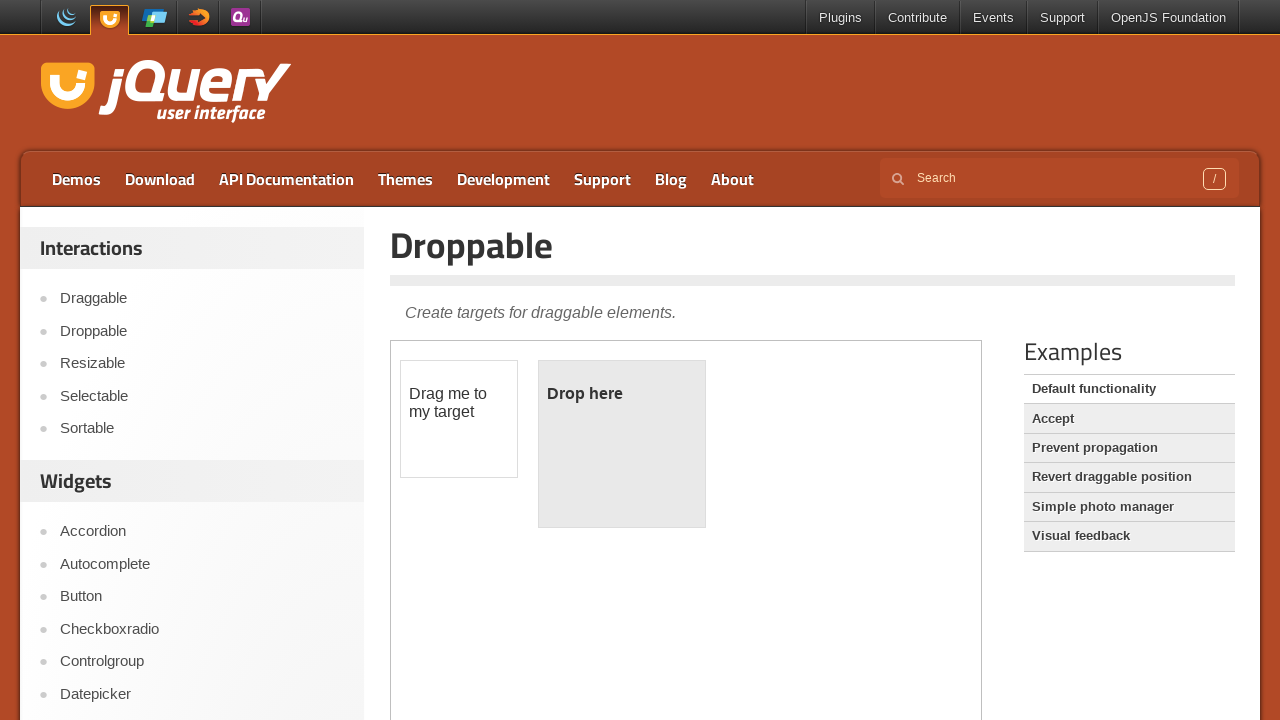

Successfully dragged draggable element onto droppable target area at (622, 444)
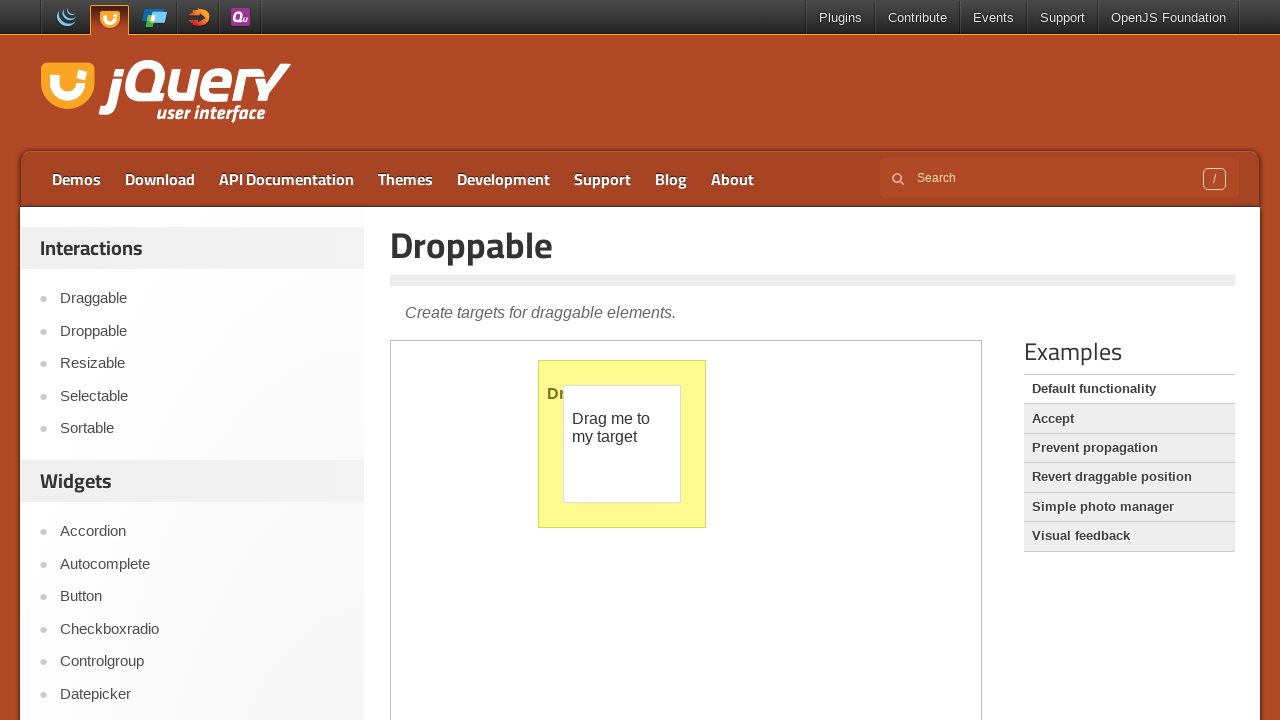

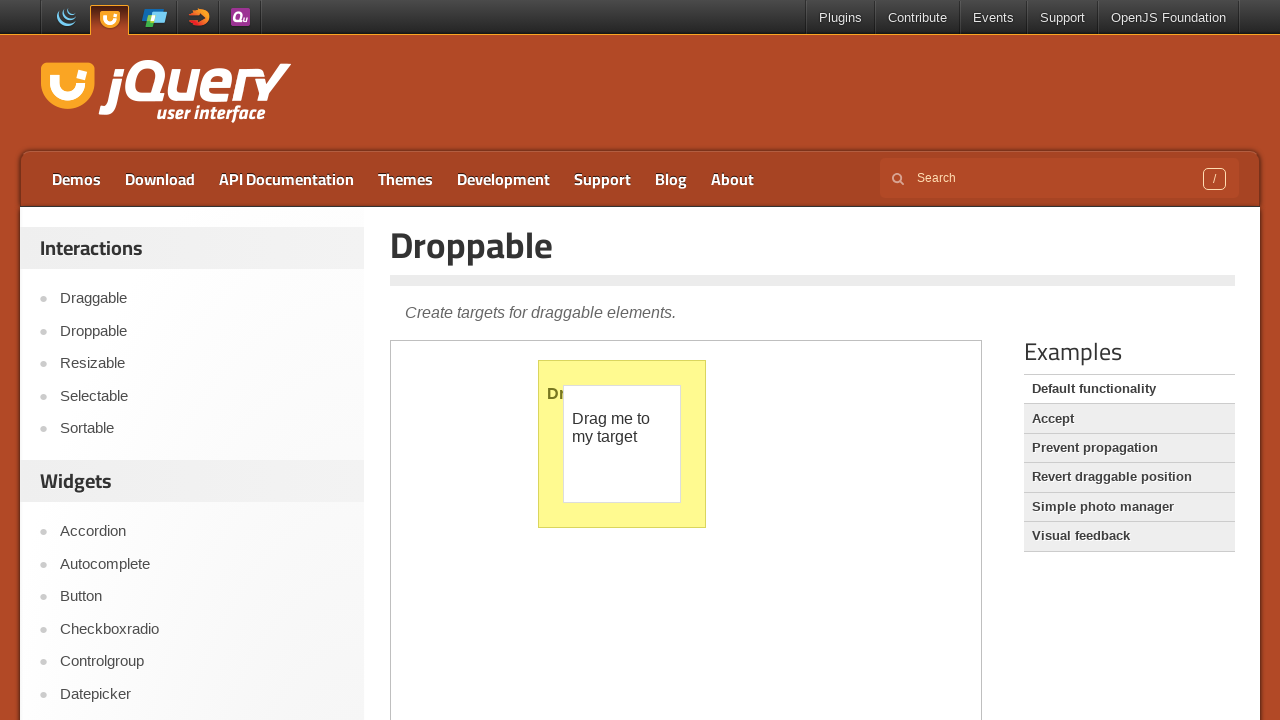